Navigates to a GitHub user profile page, waits for the profile content to load, and then clicks on the repositories tab to view the user's repositories.

Starting URL: https://github.com/torvalds

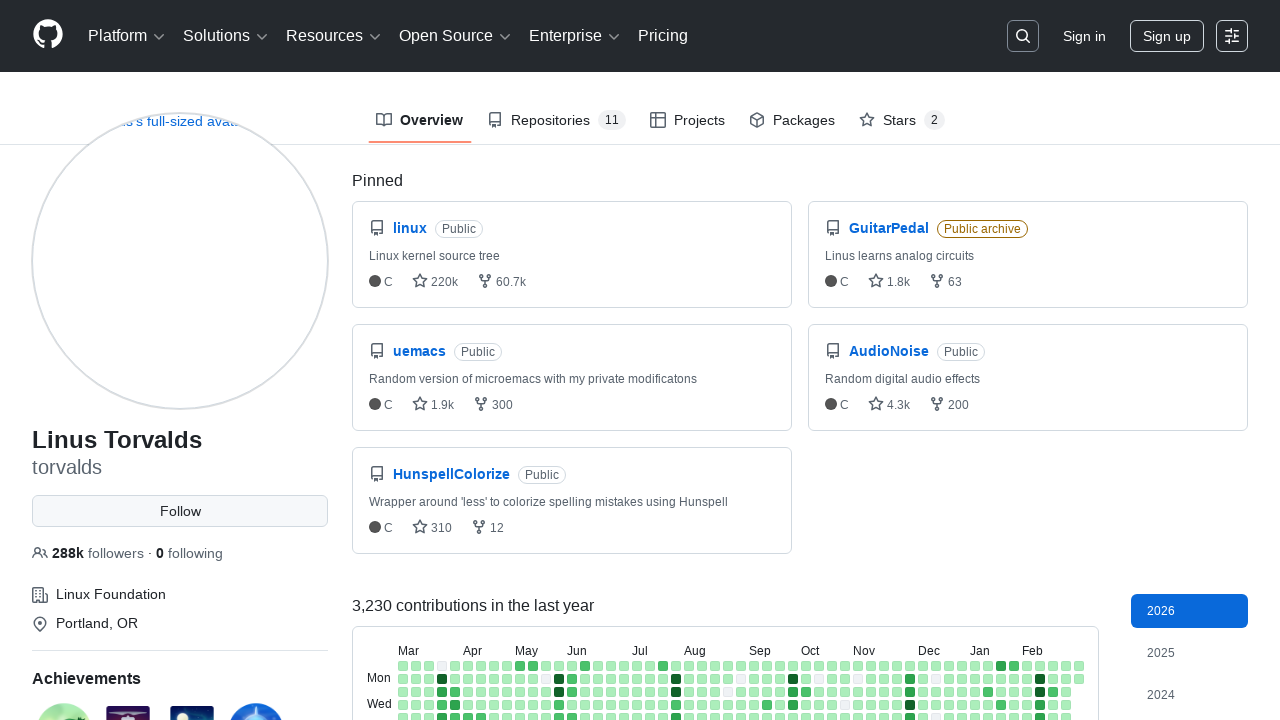

Navigated to GitHub profile page for torvalds
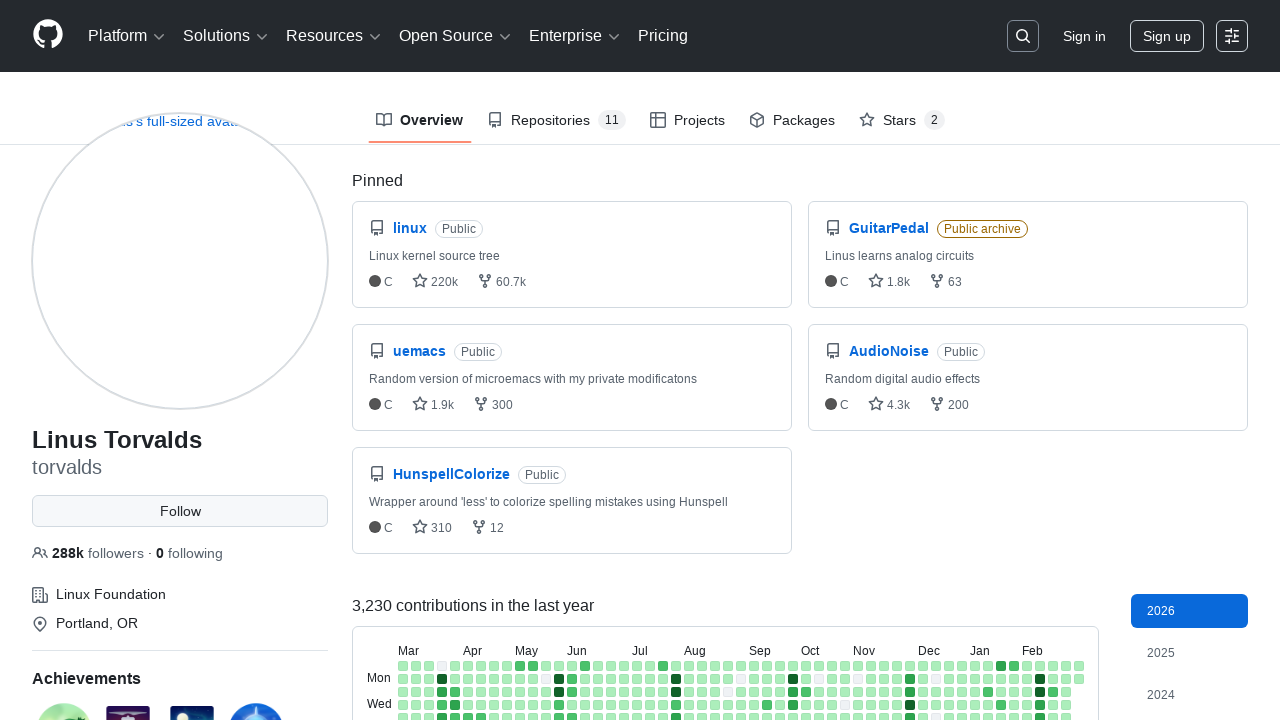

Profile content loaded - vcard-names element visible
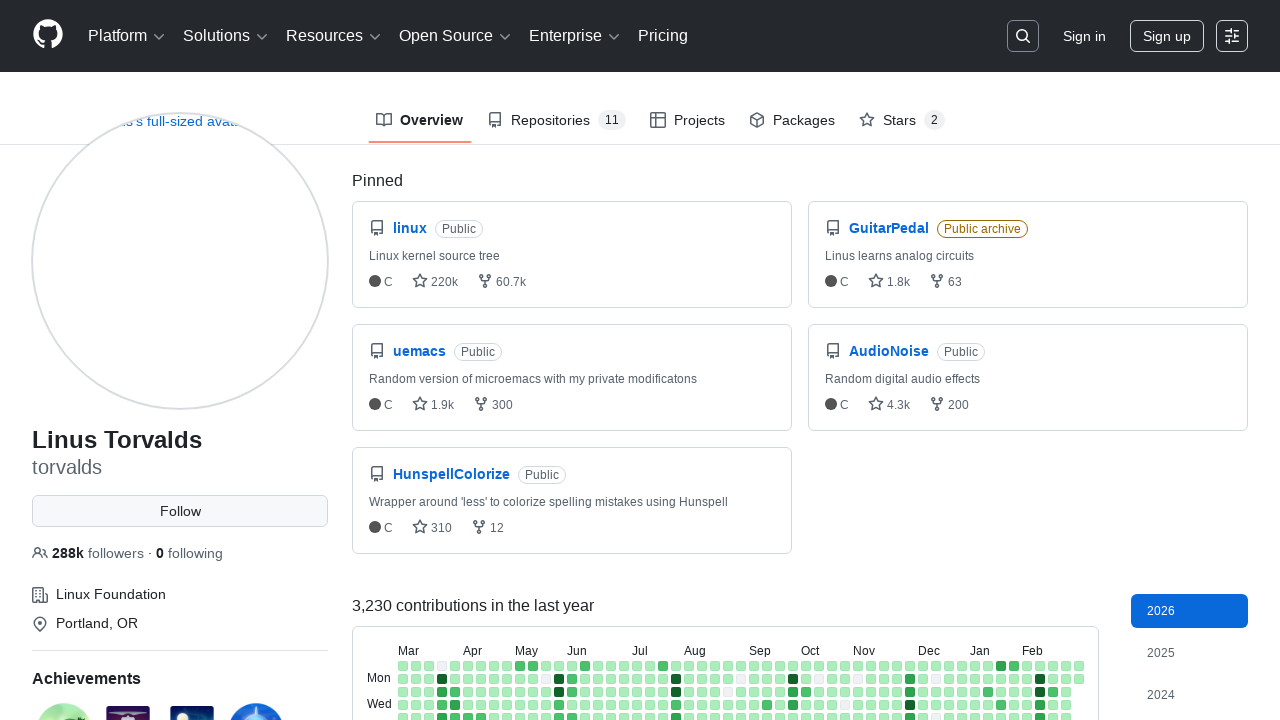

Profile name element loaded and visible
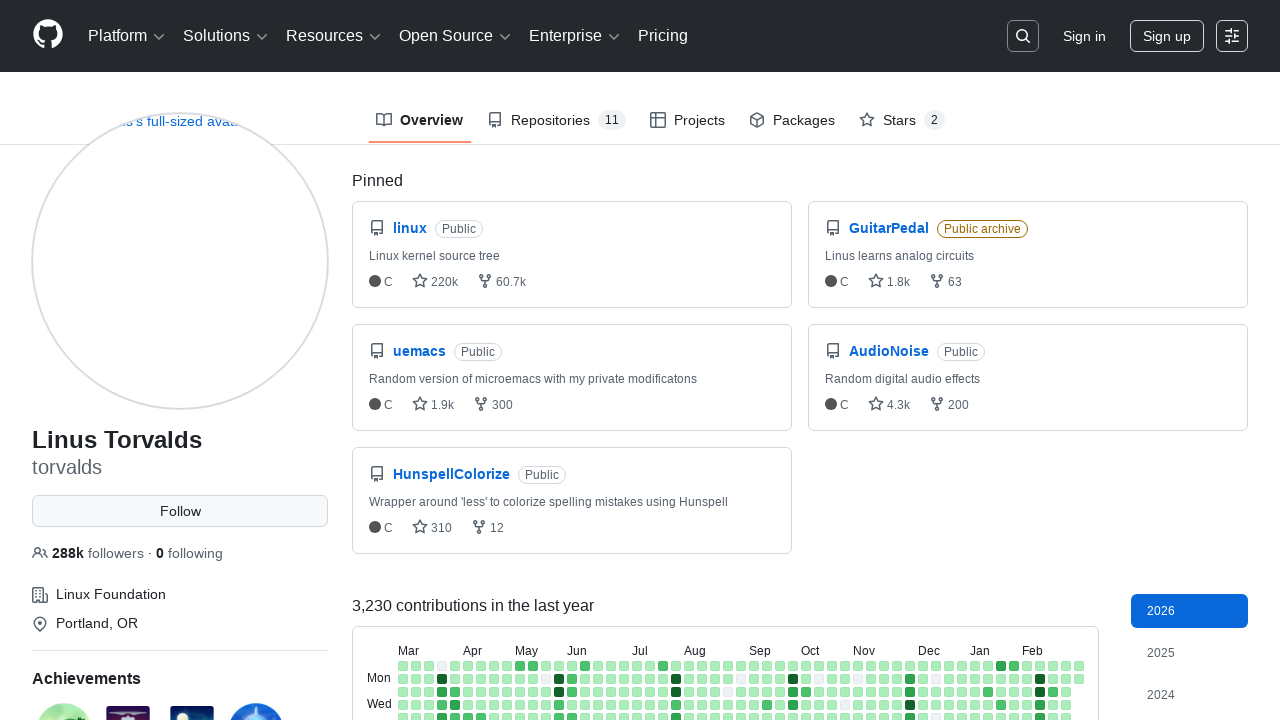

Clicked on repositories tab at (556, 120) on [data-tab-item="repositories"]
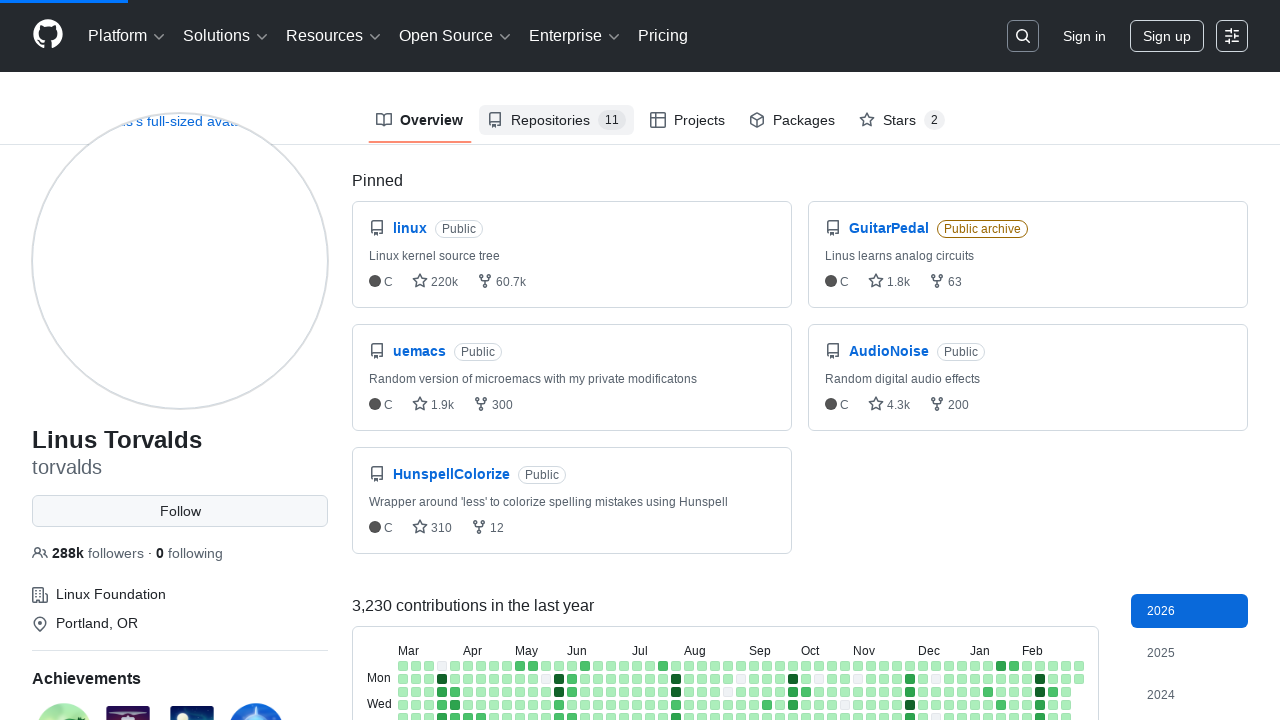

Repositories tab selected and list loaded
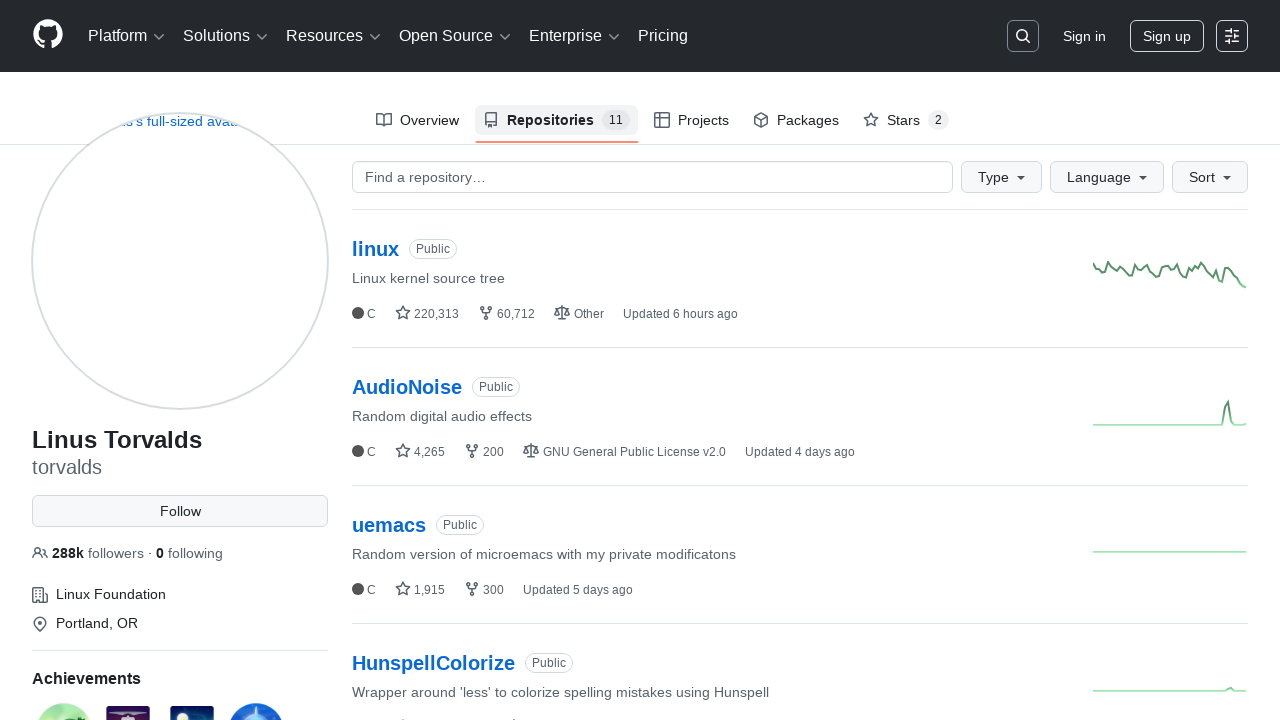

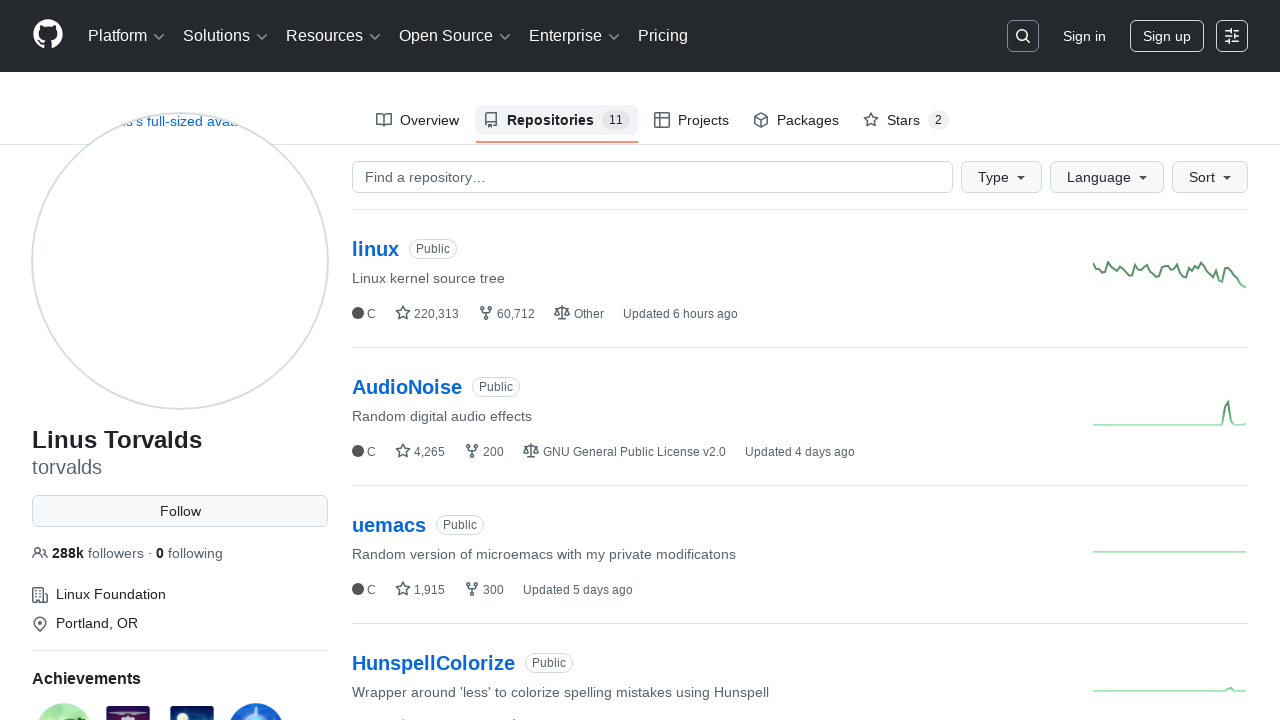